Tests a registration form by filling in first name, last name fields and selecting a gender option

Starting URL: https://loopcamp.vercel.app/registration_form.html

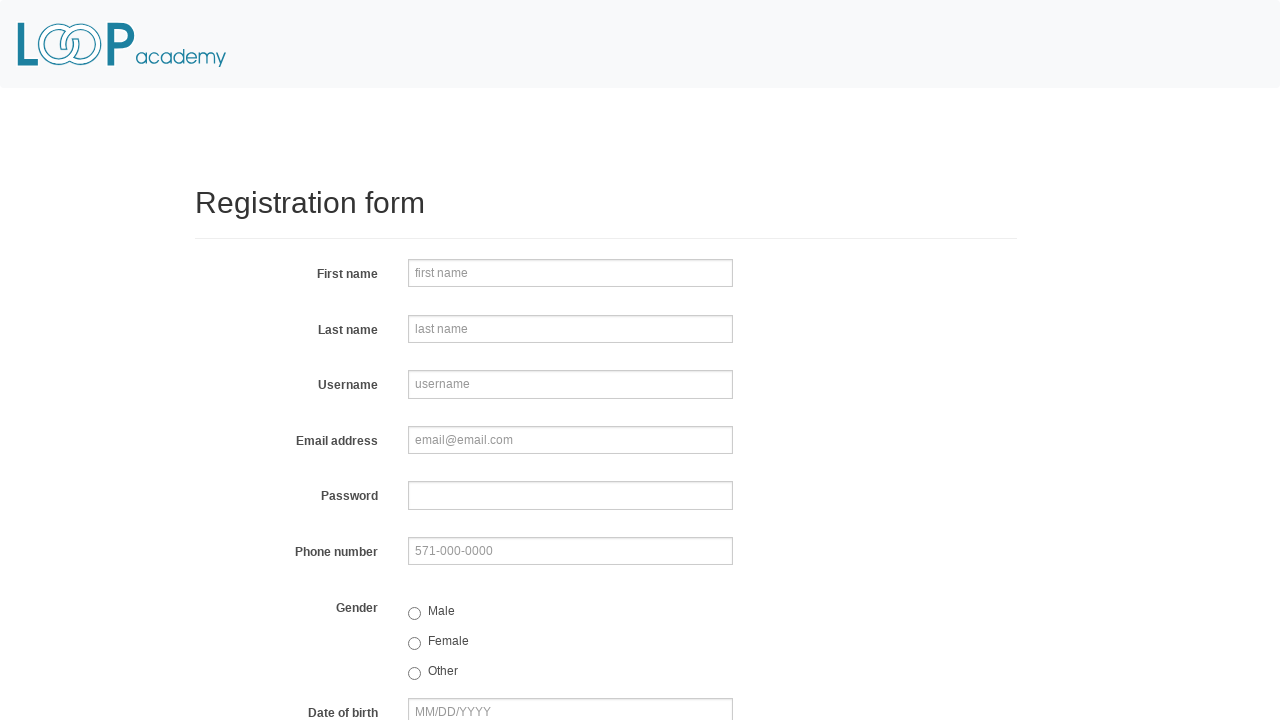

Filled first name field with 'Loop' on input[name='firstname']
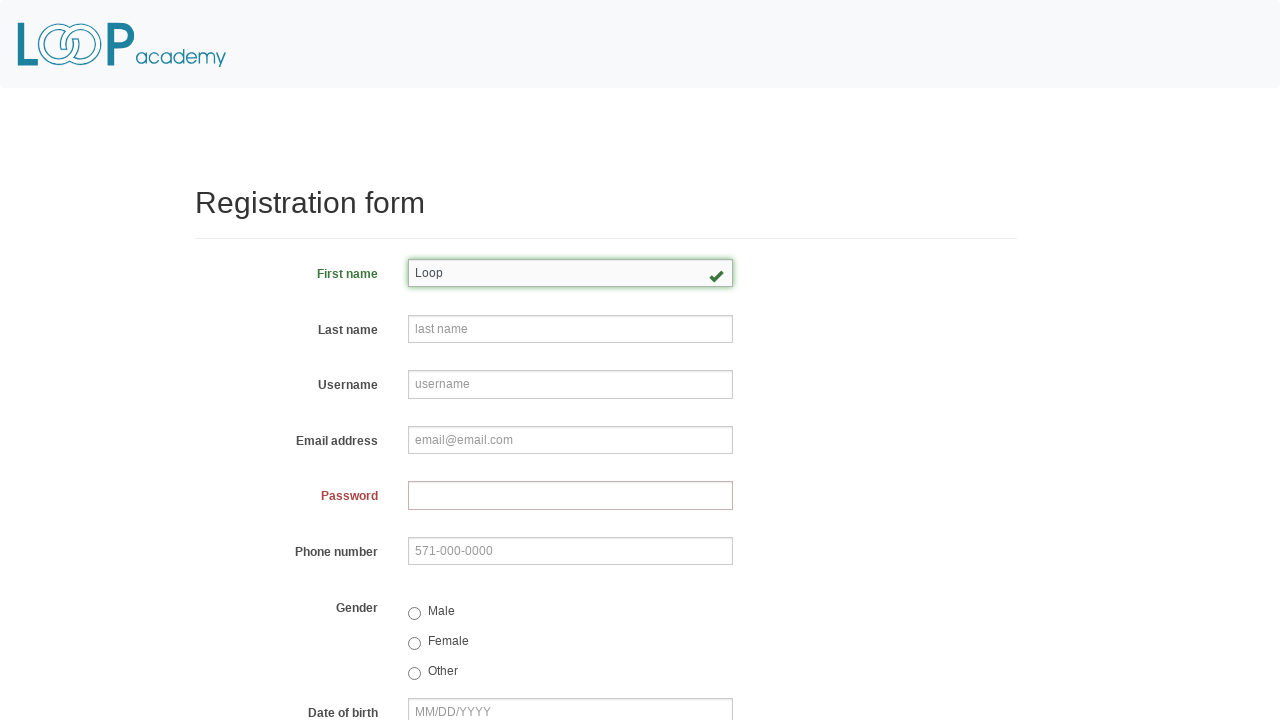

Filled last name field with 'Academy' on input[name='lastname']
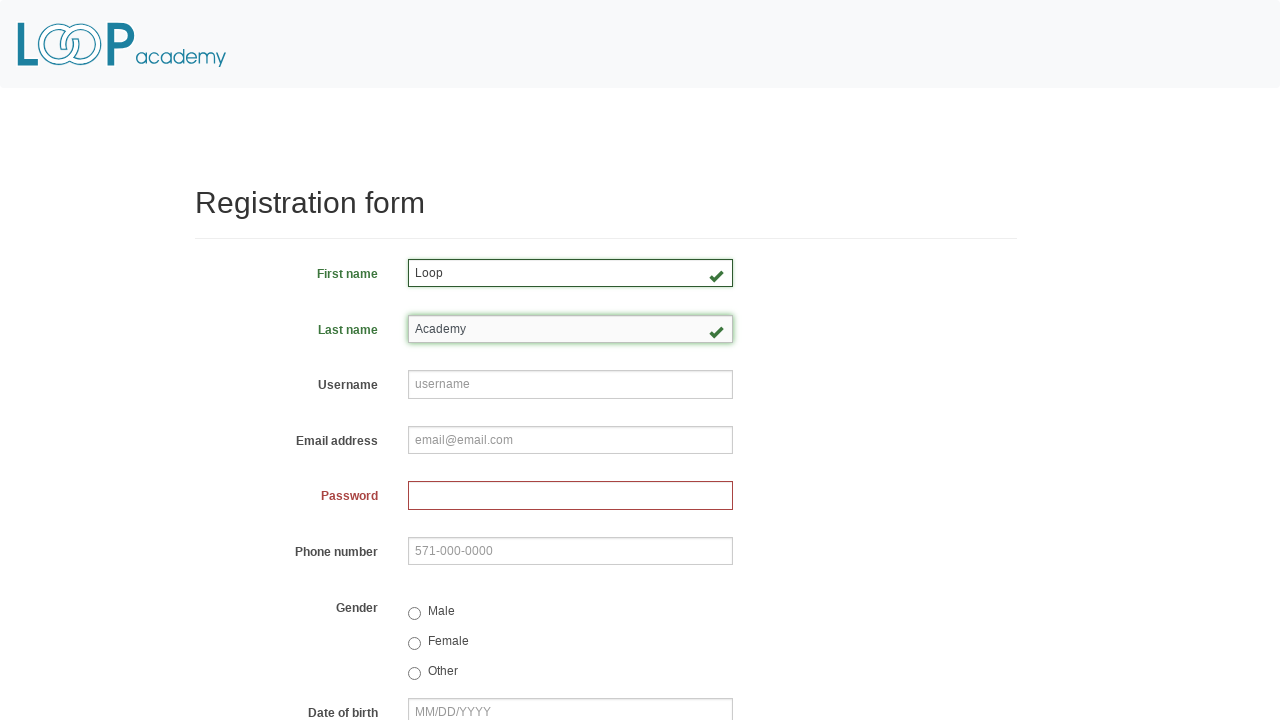

Selected gender radio button at (414, 613) on input[name='gender']
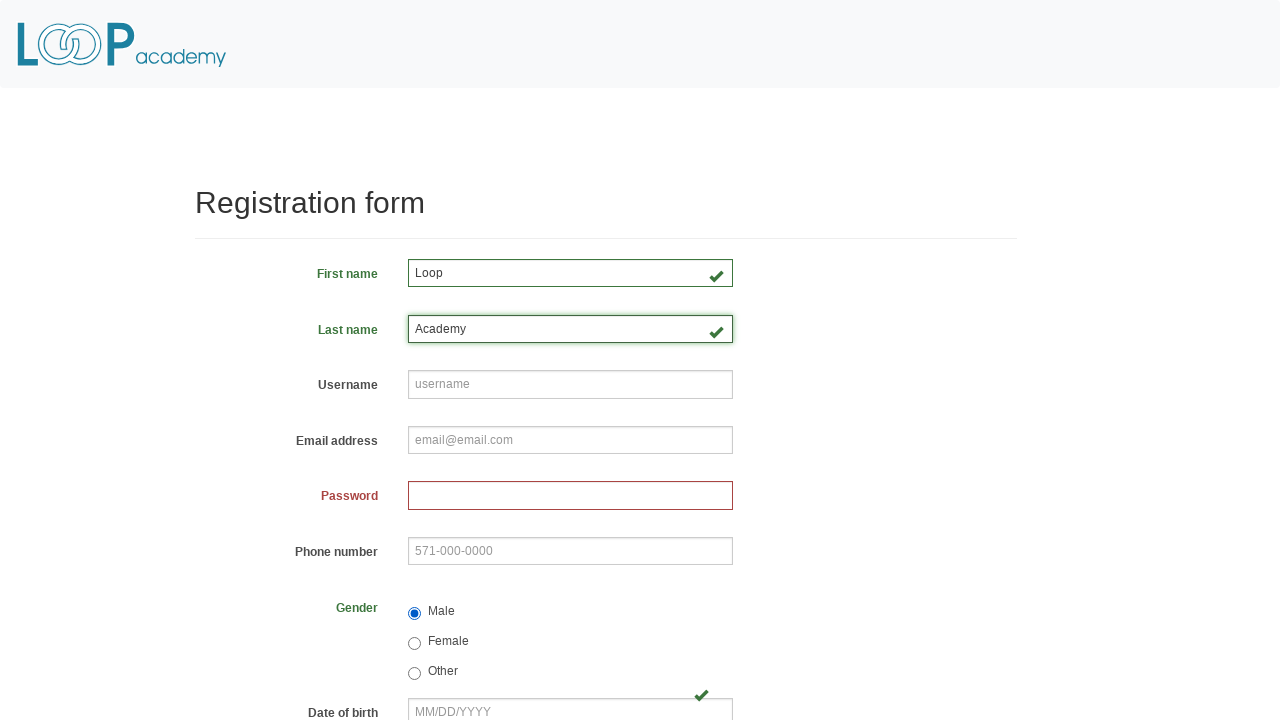

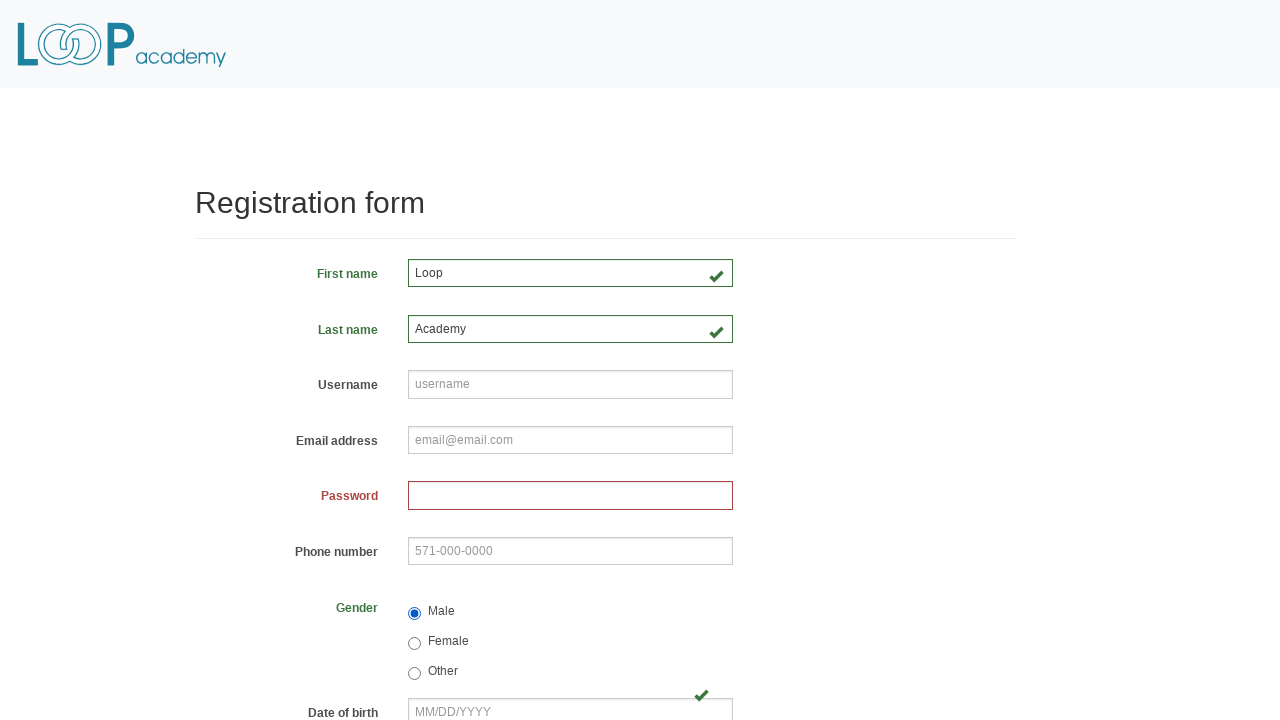